Tests that clicking the 'Multiple select' option enables the multiple file upload attribute on the file input element.

Starting URL: https://demoapps.qspiders.com/ui/fileUpload?sublist=0

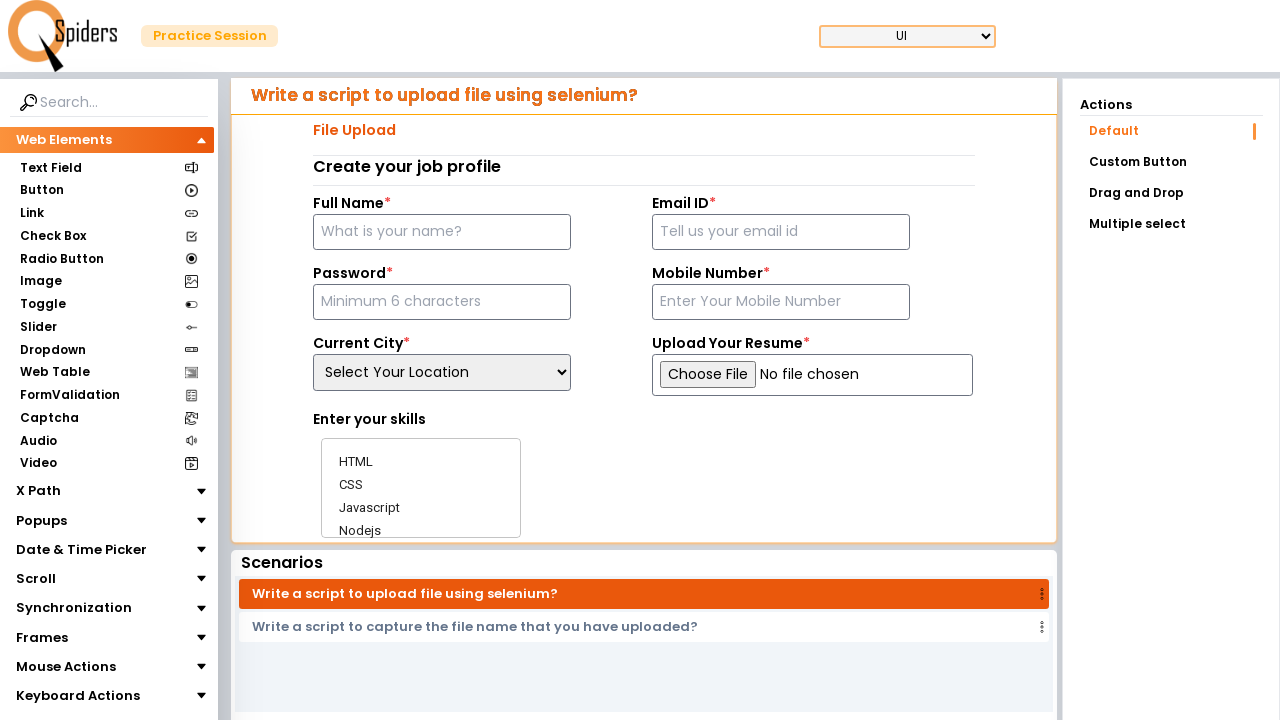

Clicked on 'Multiple select' option at (1171, 224) on internal:text="Multiple select"i
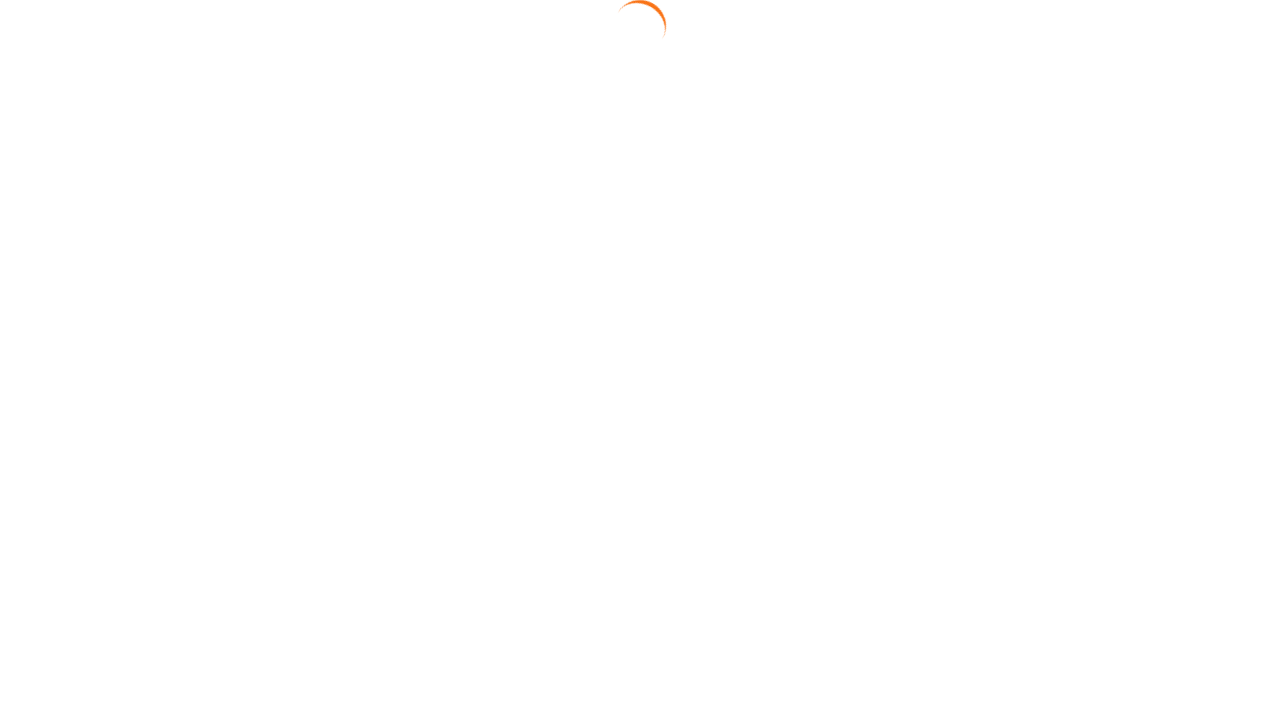

Waited 3 seconds for UI to update after selecting Multiple option
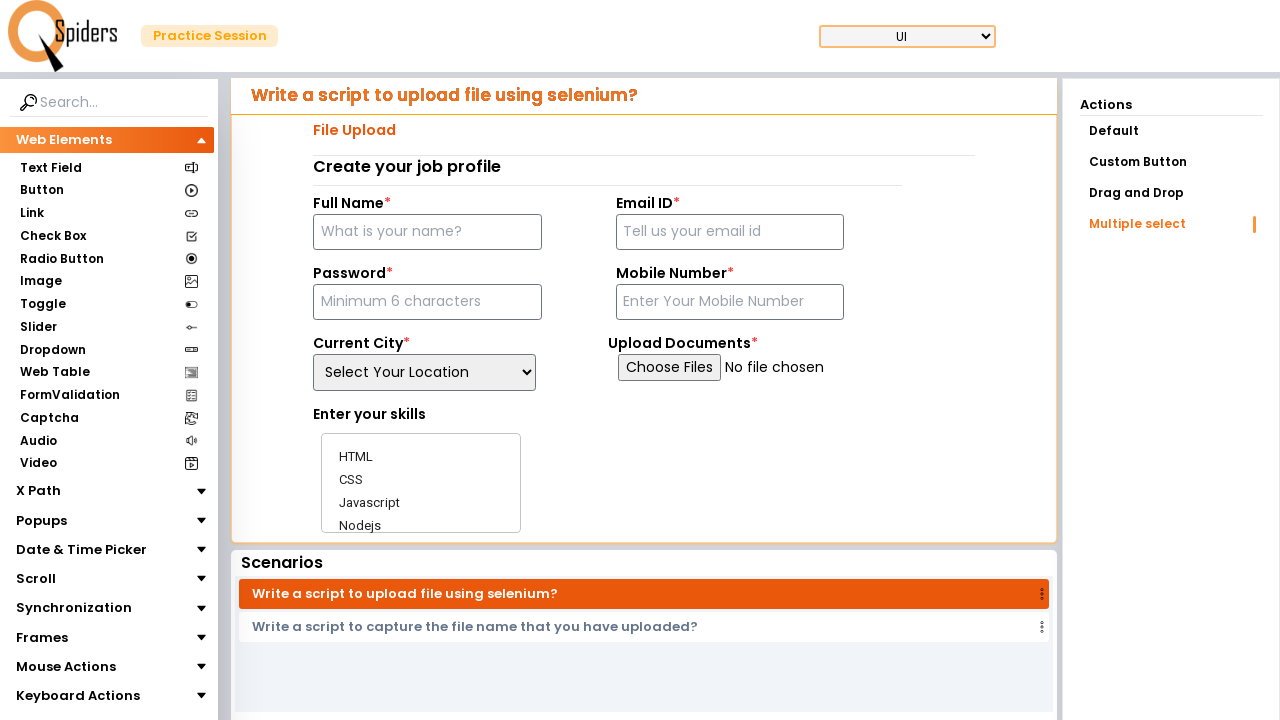

Verified that file input element has 'multiple' attribute
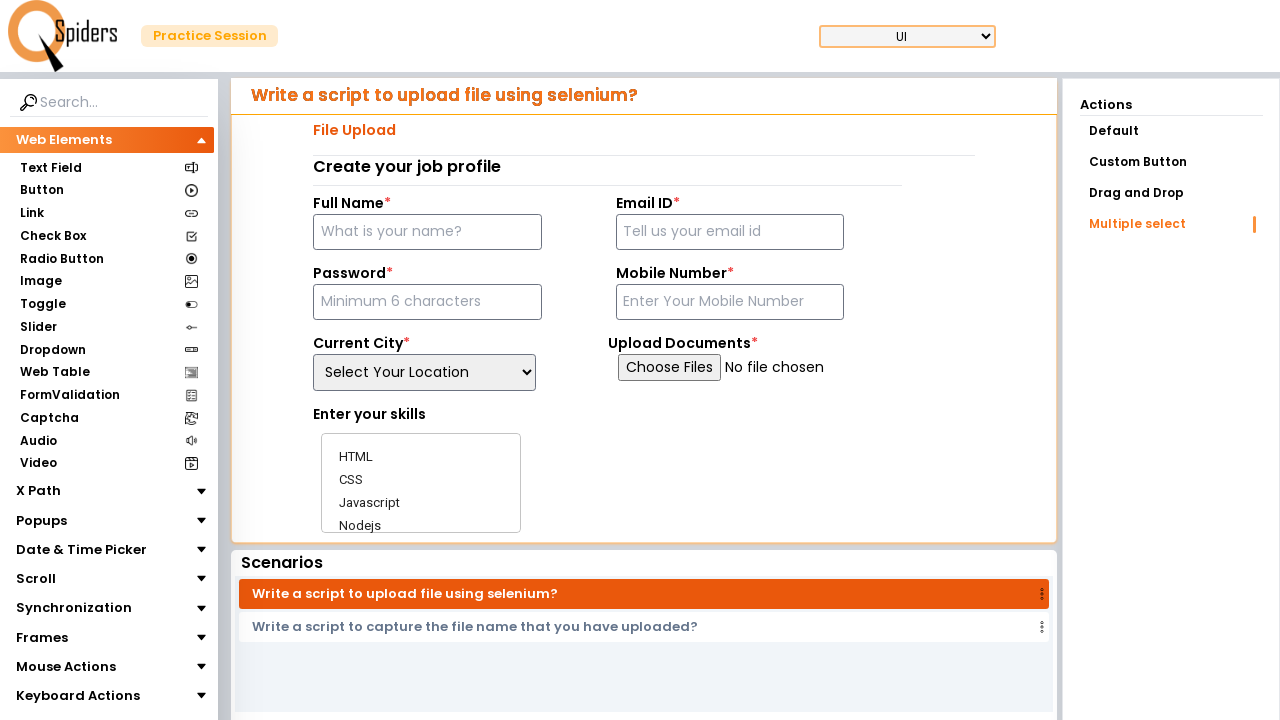

Printed verification result: Is Multiple File upload = True
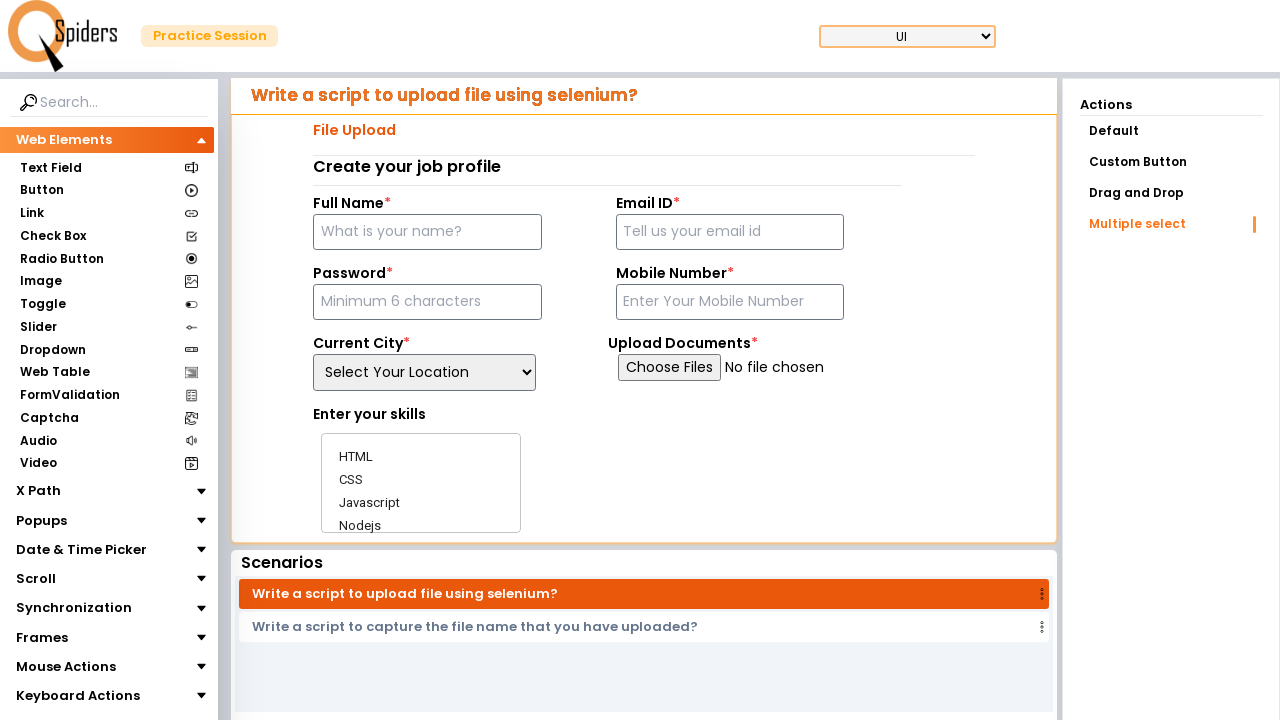

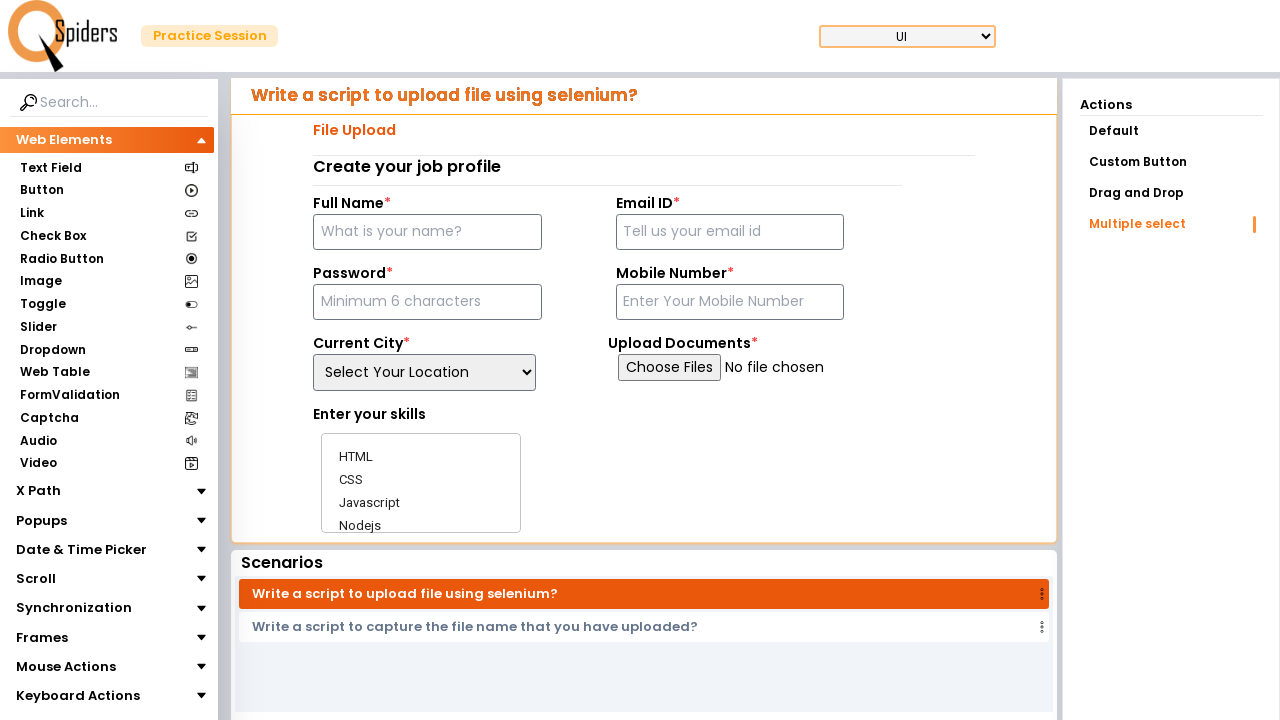